Tests text input functionality by entering text into an input field and clicking a button that updates its label based on the input value

Starting URL: http://uitestingplayground.com/textinput

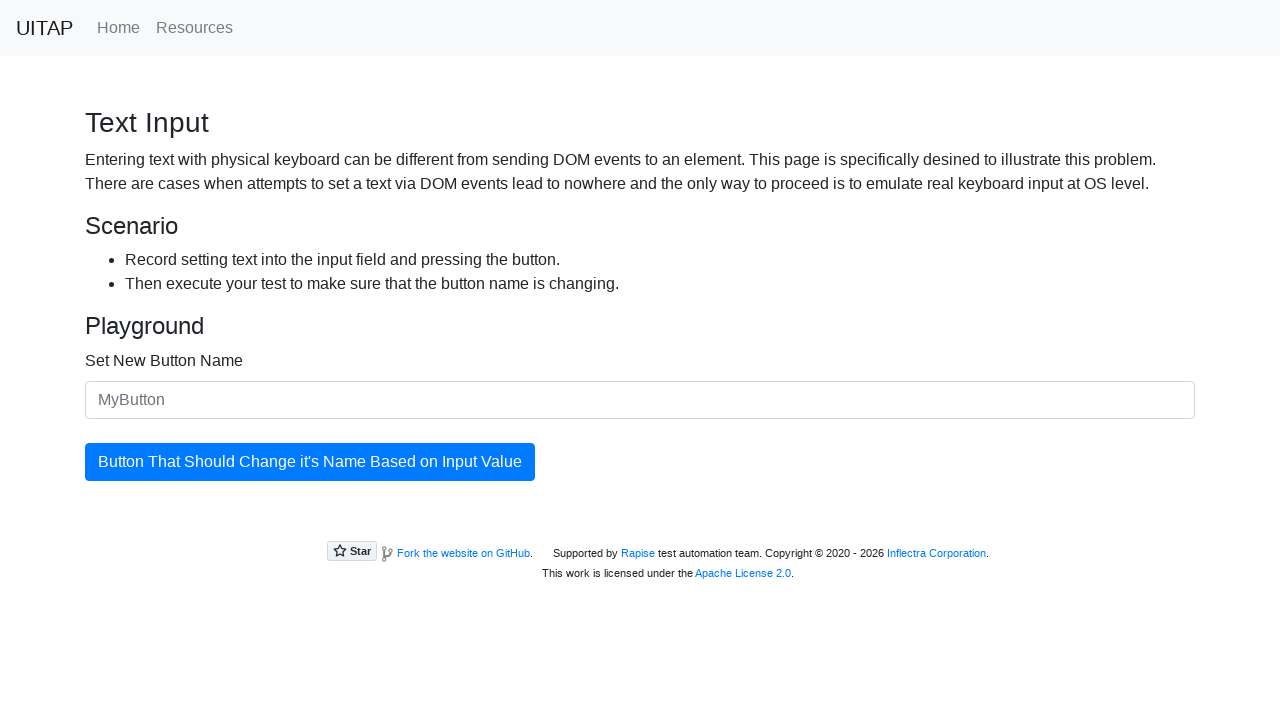

Filled text input field with 'SkyPro' on #newButtonName
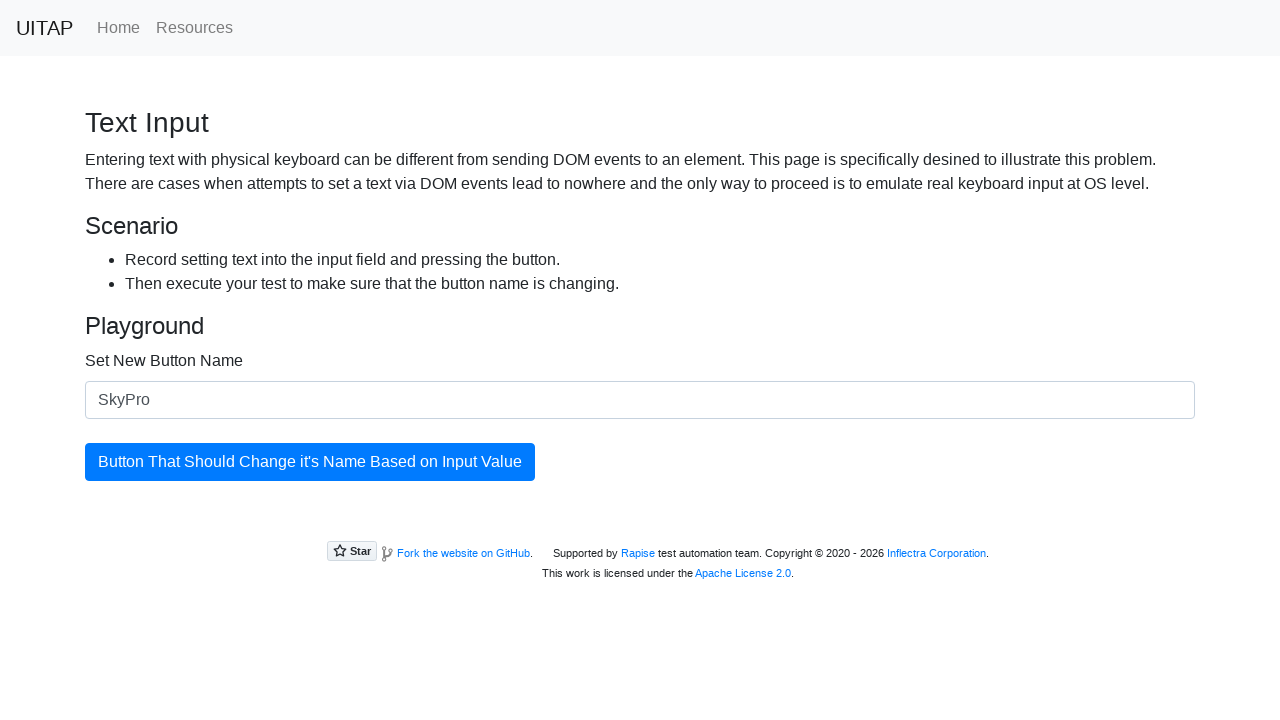

Clicked the button to update its label at (310, 462) on #updatingButton
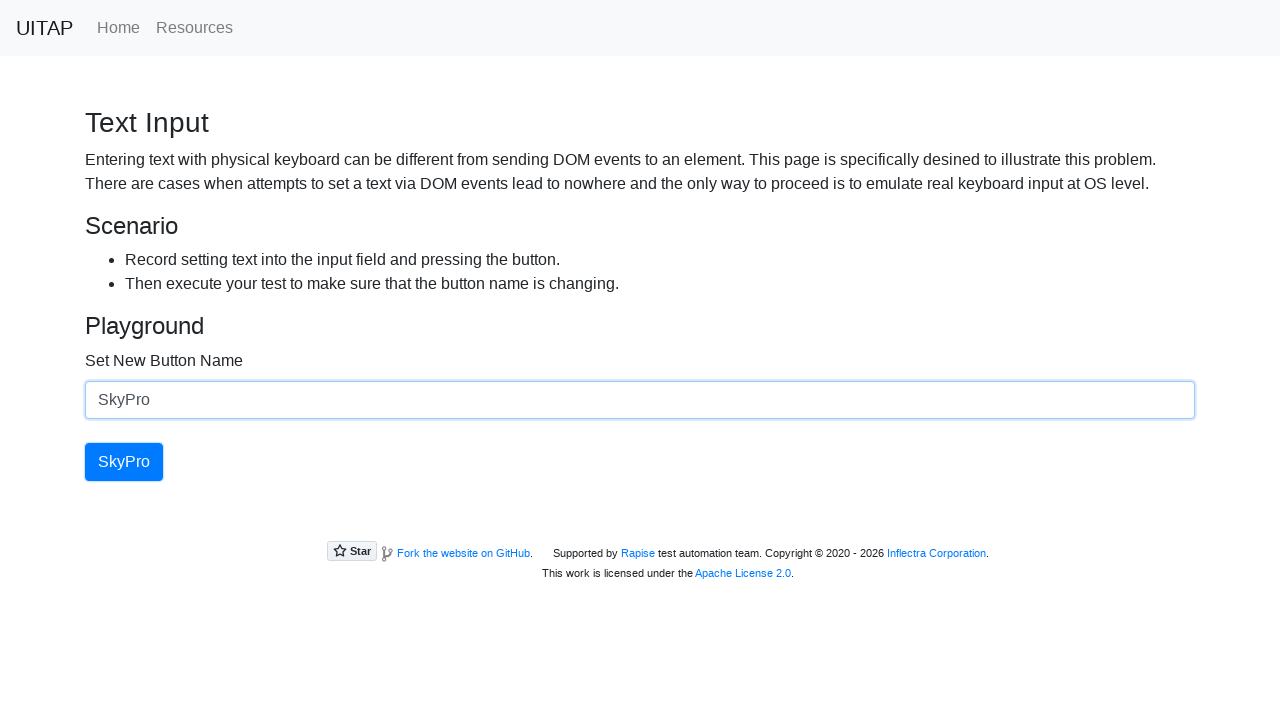

Verified button label updated to 'SkyPro'
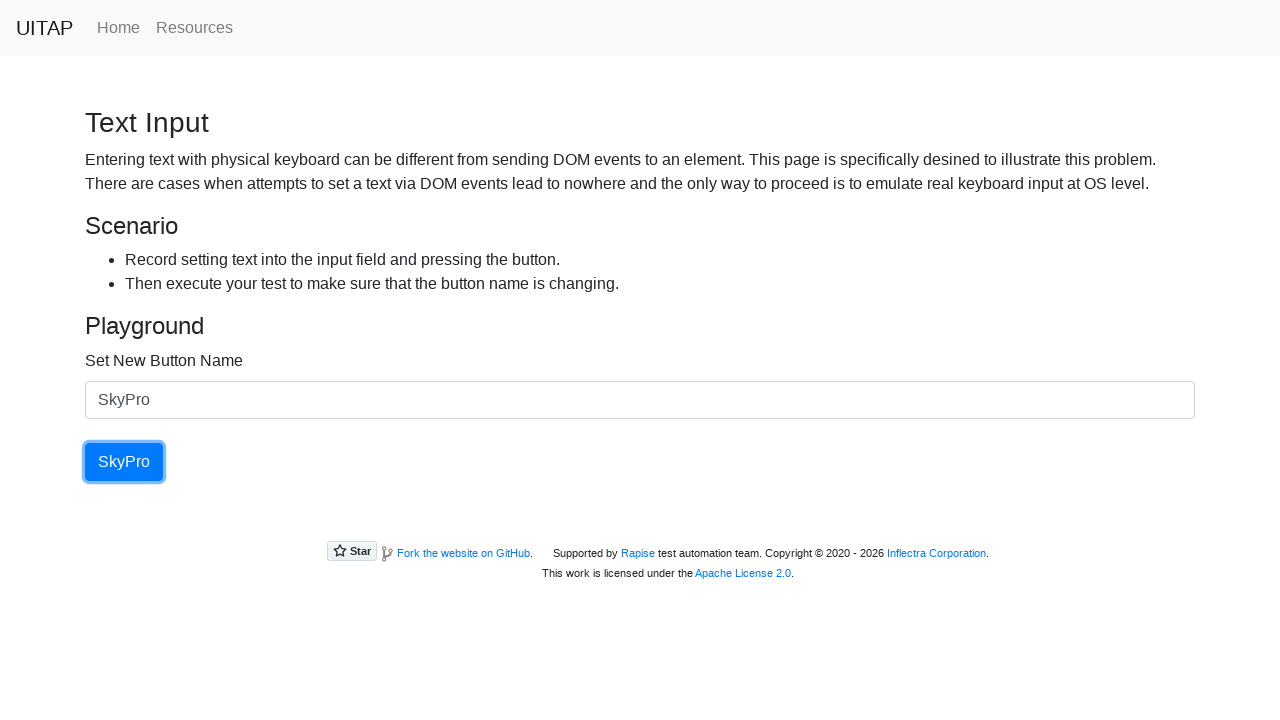

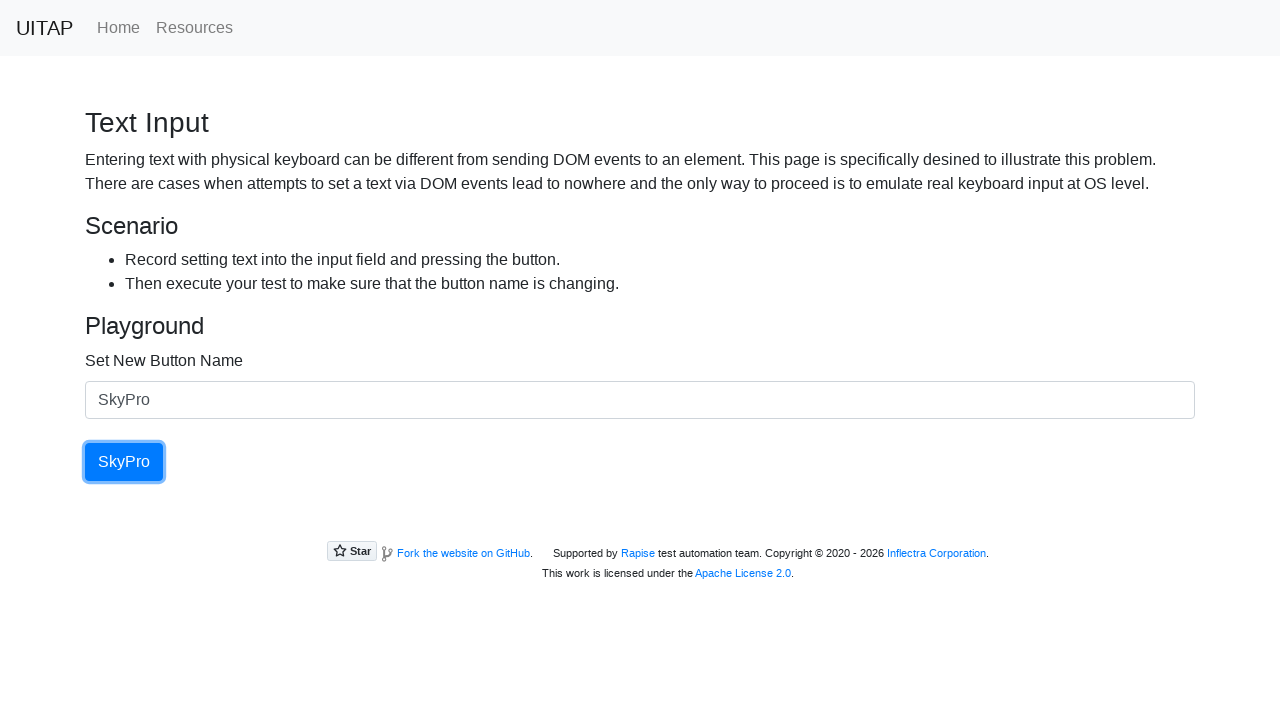